Navigates to the automation practice page and verifies that footer navigation links are present and visible

Starting URL: https://rahulshettyacademy.com/AutomationPractice/

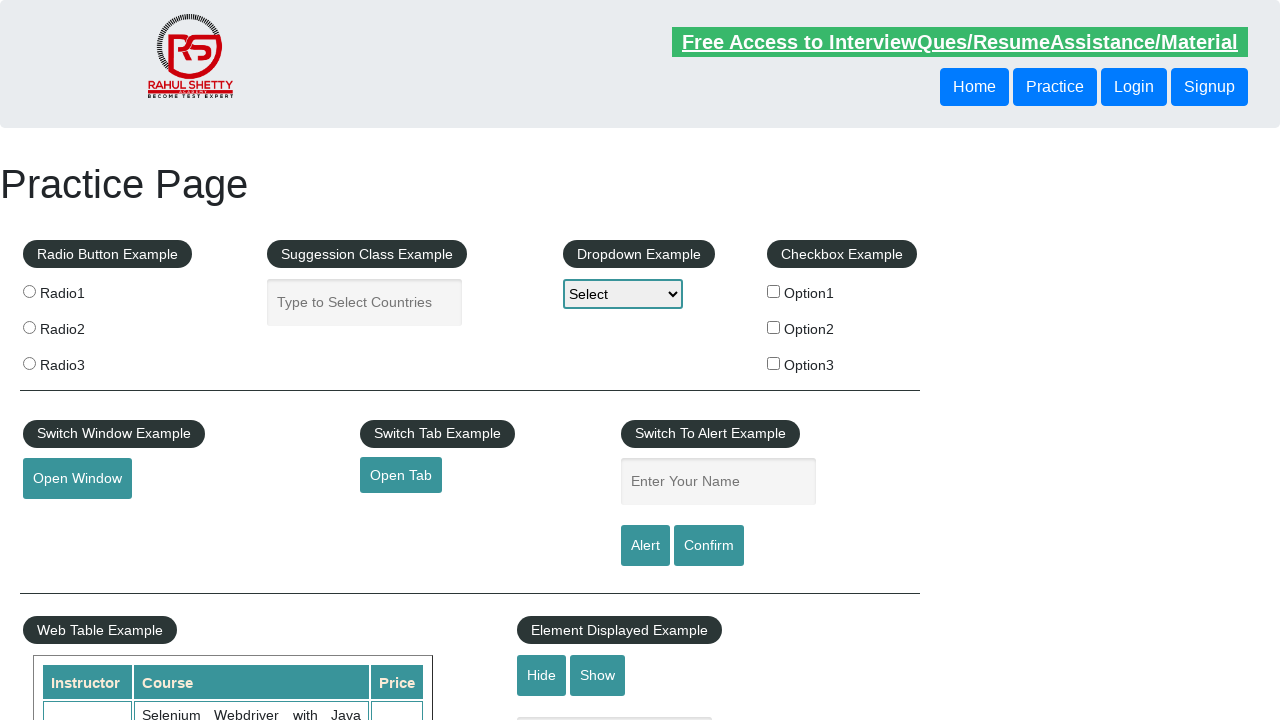

Waited for footer navigation links to load
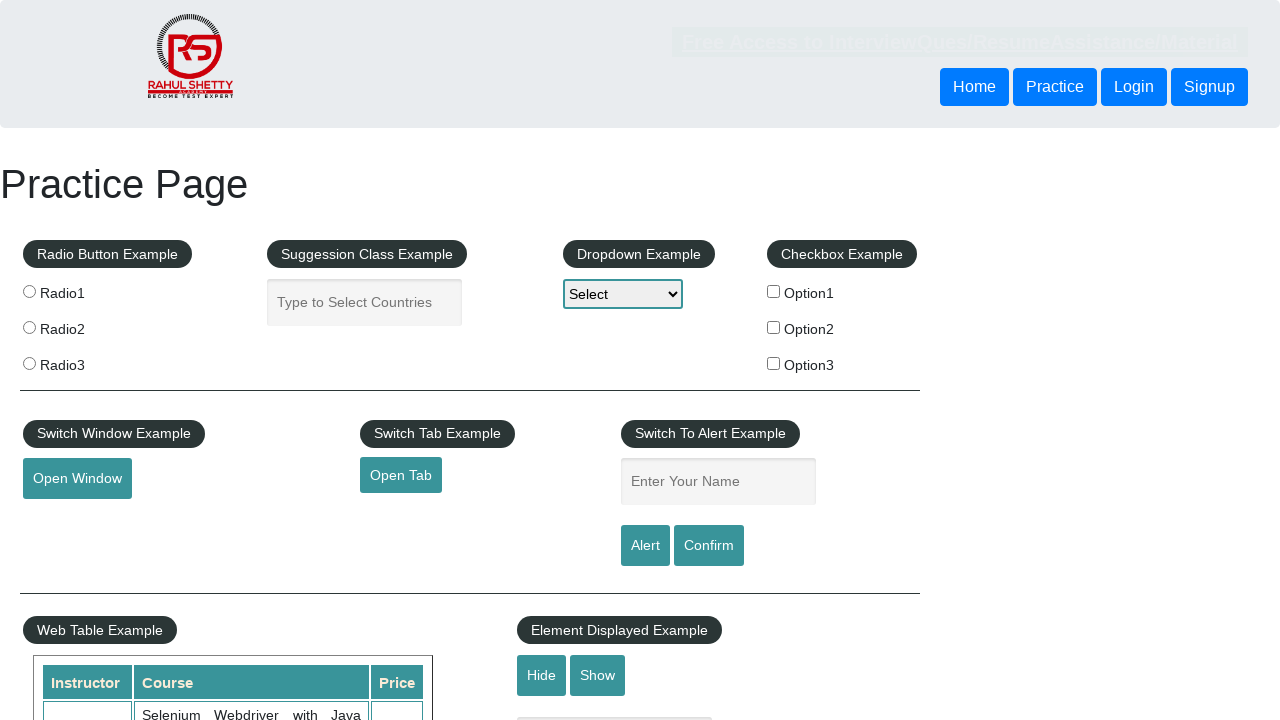

Located footer navigation link elements
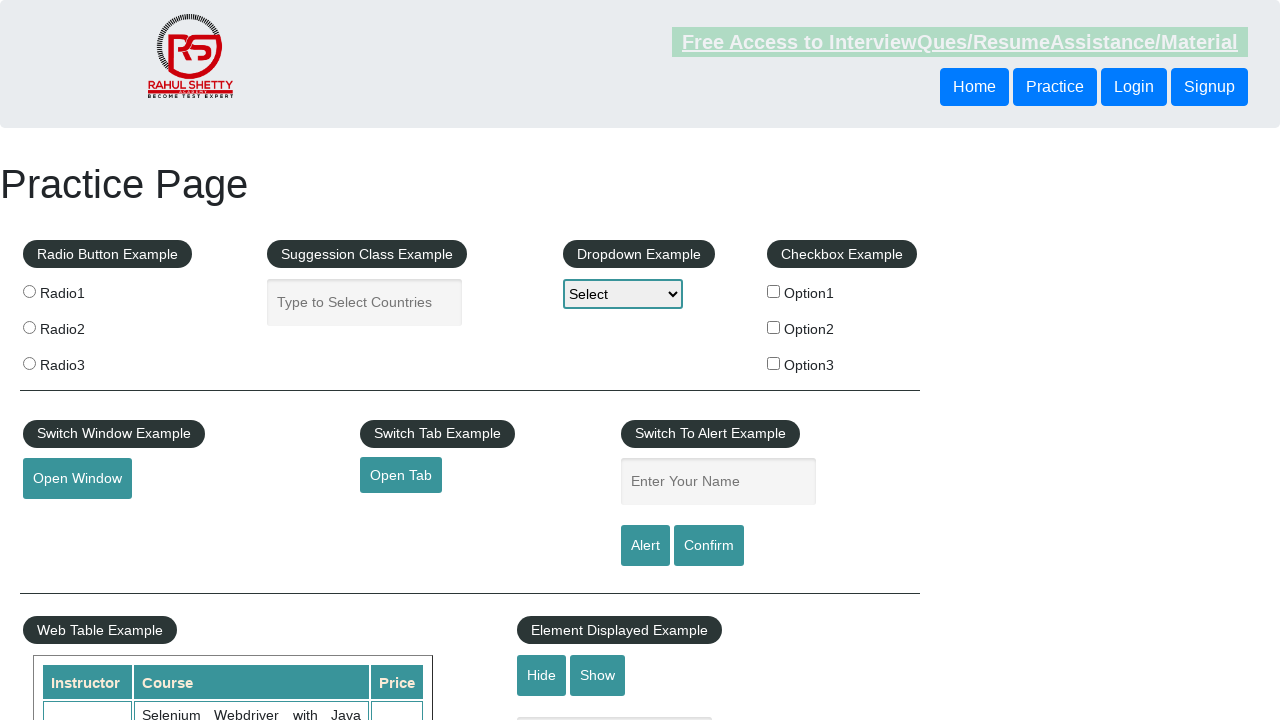

Verified that footer navigation links are present and visible
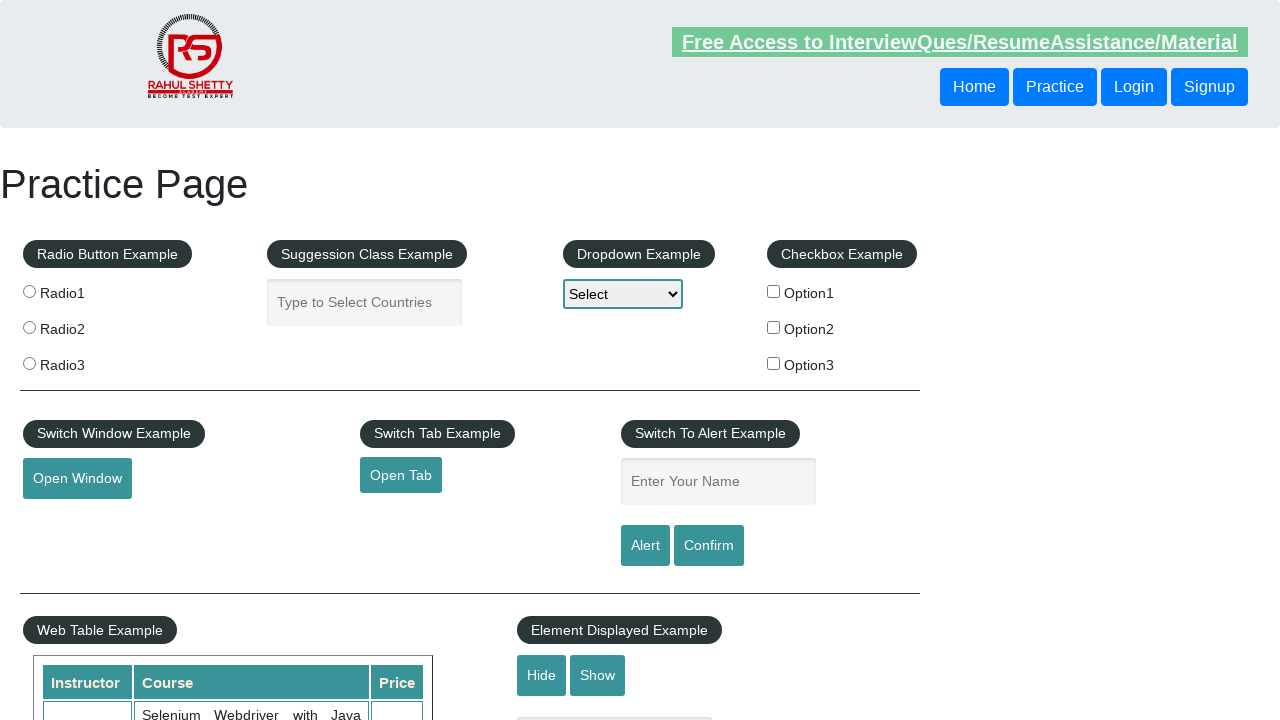

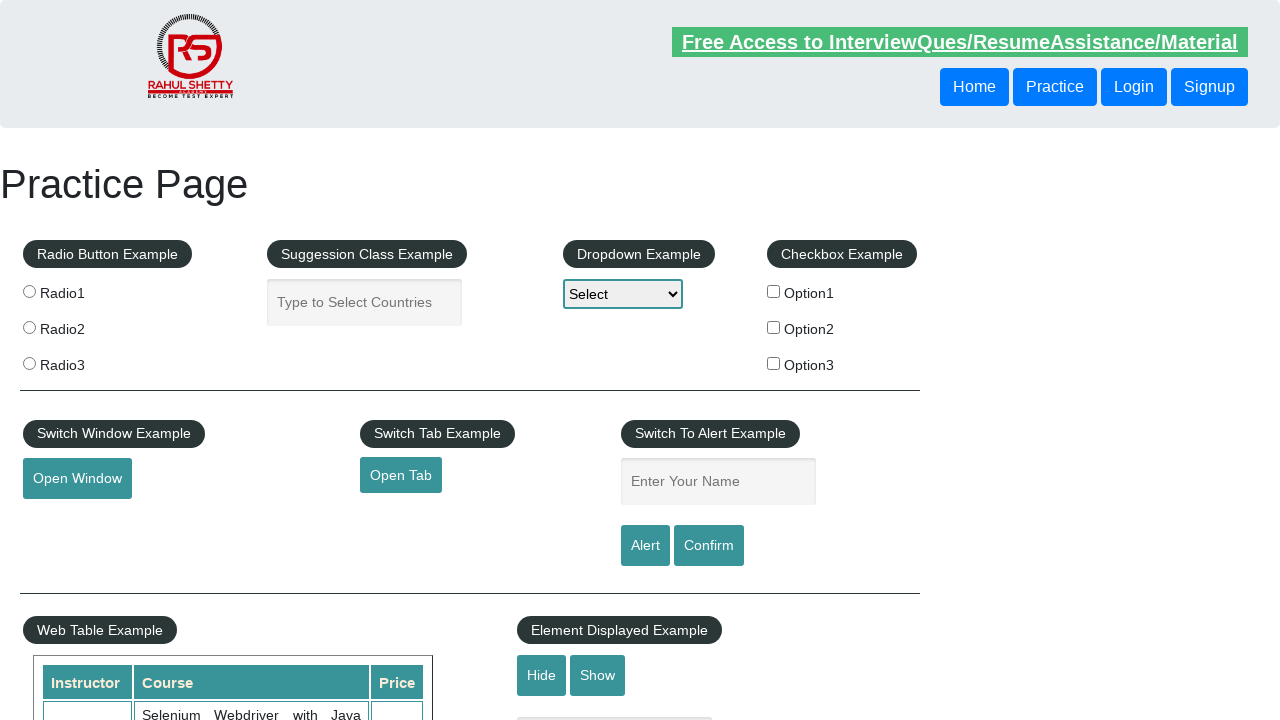